Tests date picker functionality by navigating to July and selecting the 14th day of the month

Starting URL: http://demo.automationtesting.in/Datepicker.html

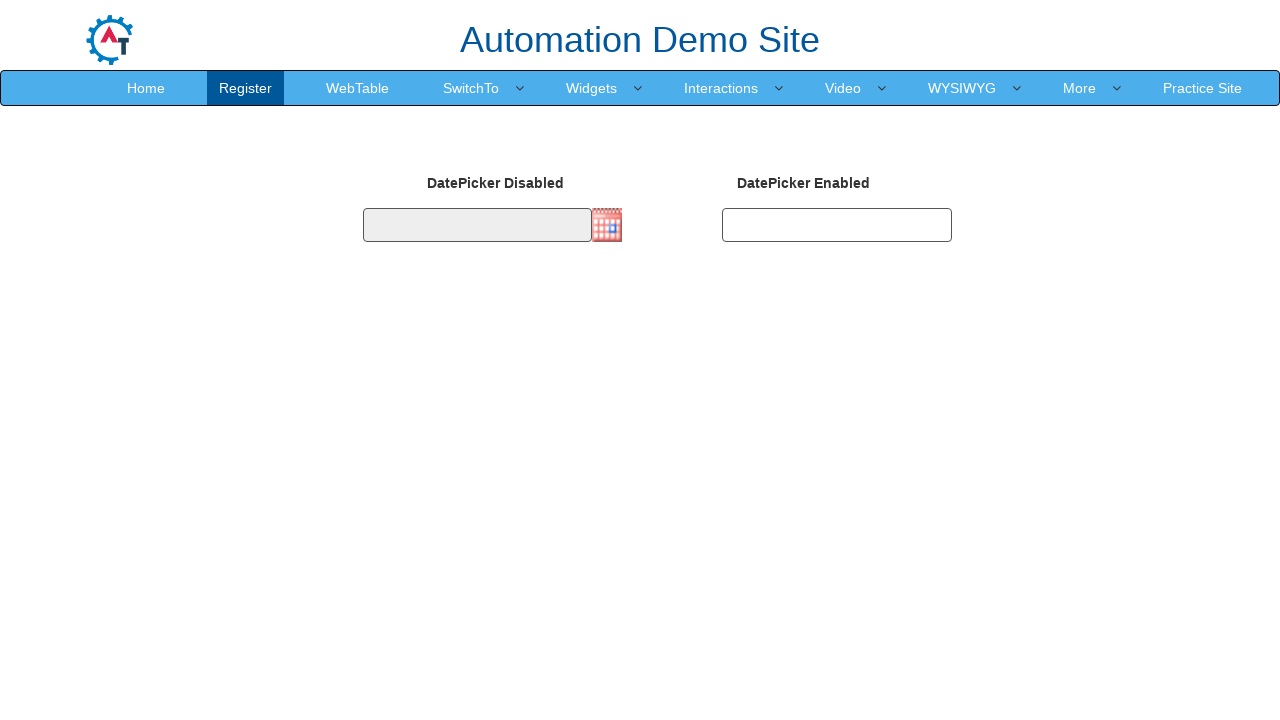

Clicked on date picker to open calendar at (837, 225) on #datepicker2
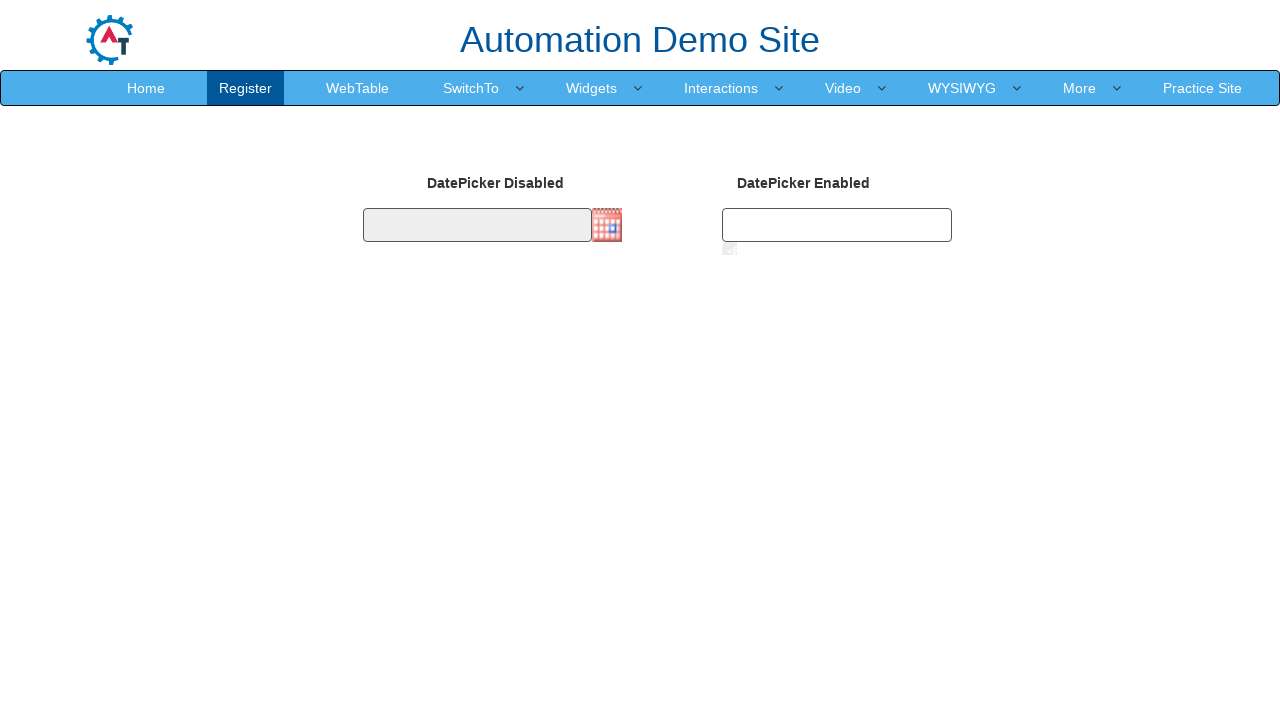

Clicked on day 14 in the calendar at (898, 335) on xpath=/html/body/div[2]/div/div[2]/div/table/tbody/tr/td/a >> nth=13
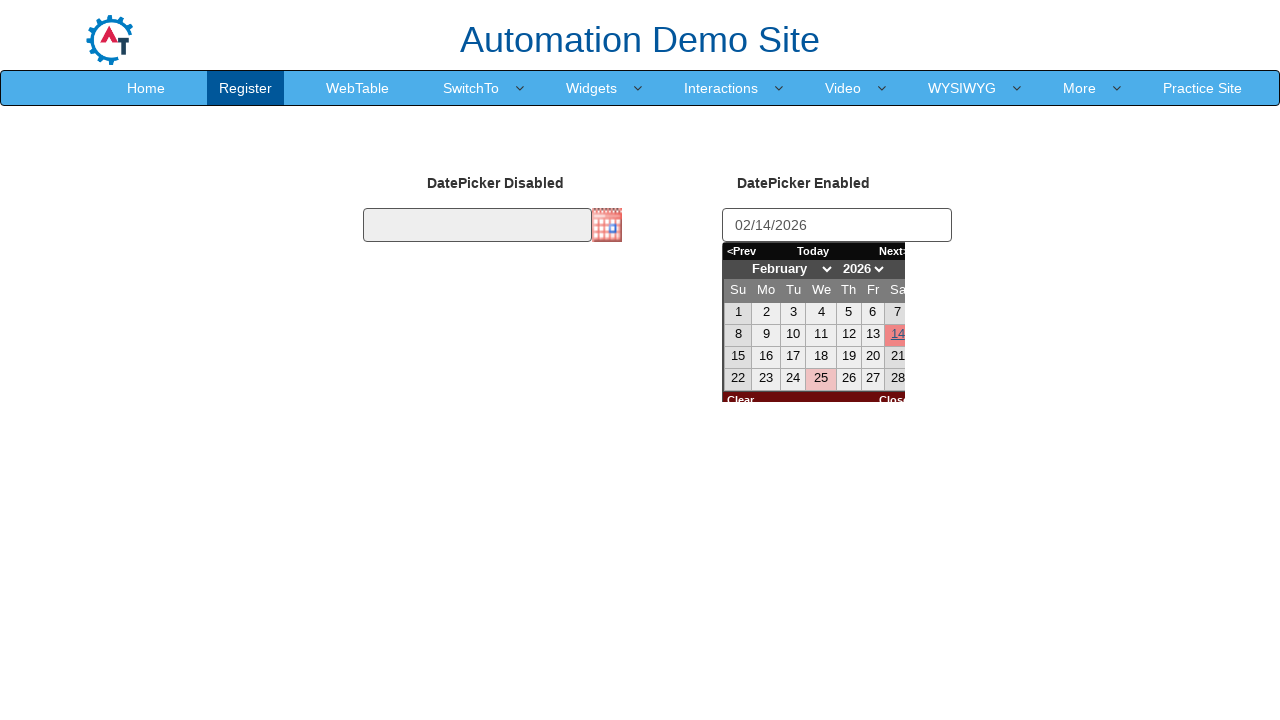

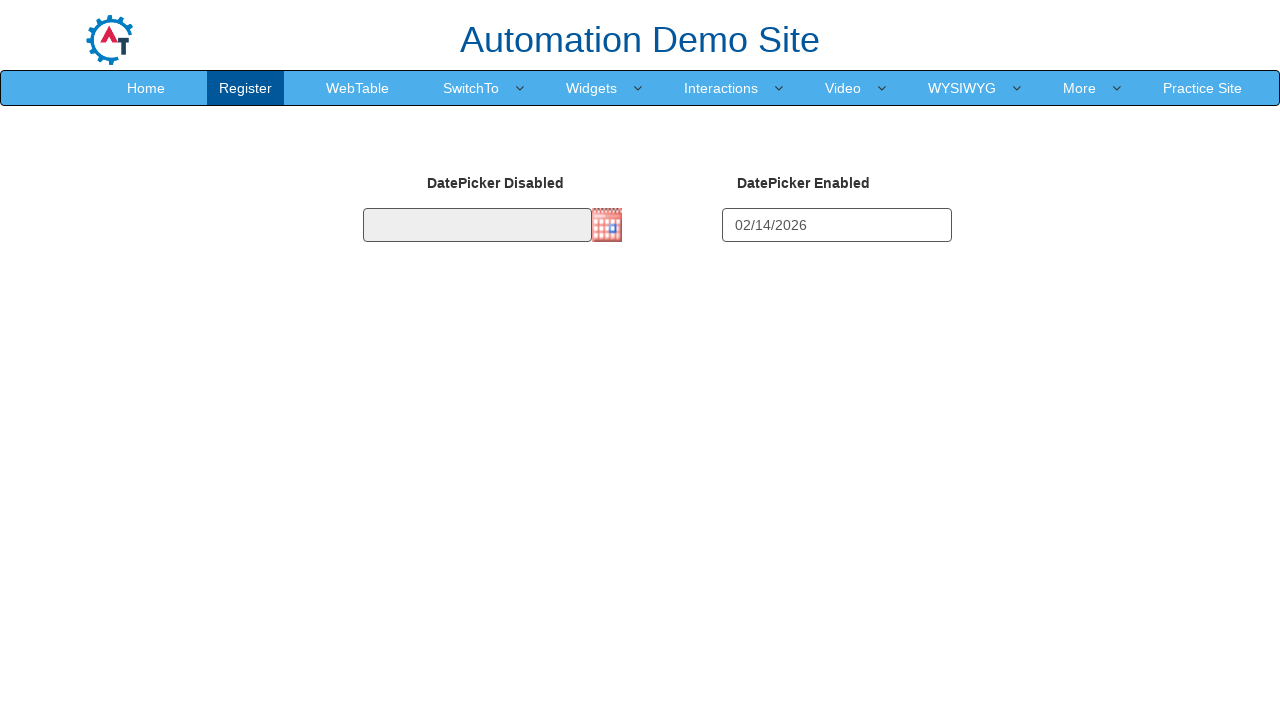